Tests explicit wait functionality by clicking a start button on a dynamic loading page and waiting for the "Hello World!" text to become visible.

Starting URL: https://the-internet.herokuapp.com/dynamic_loading/1

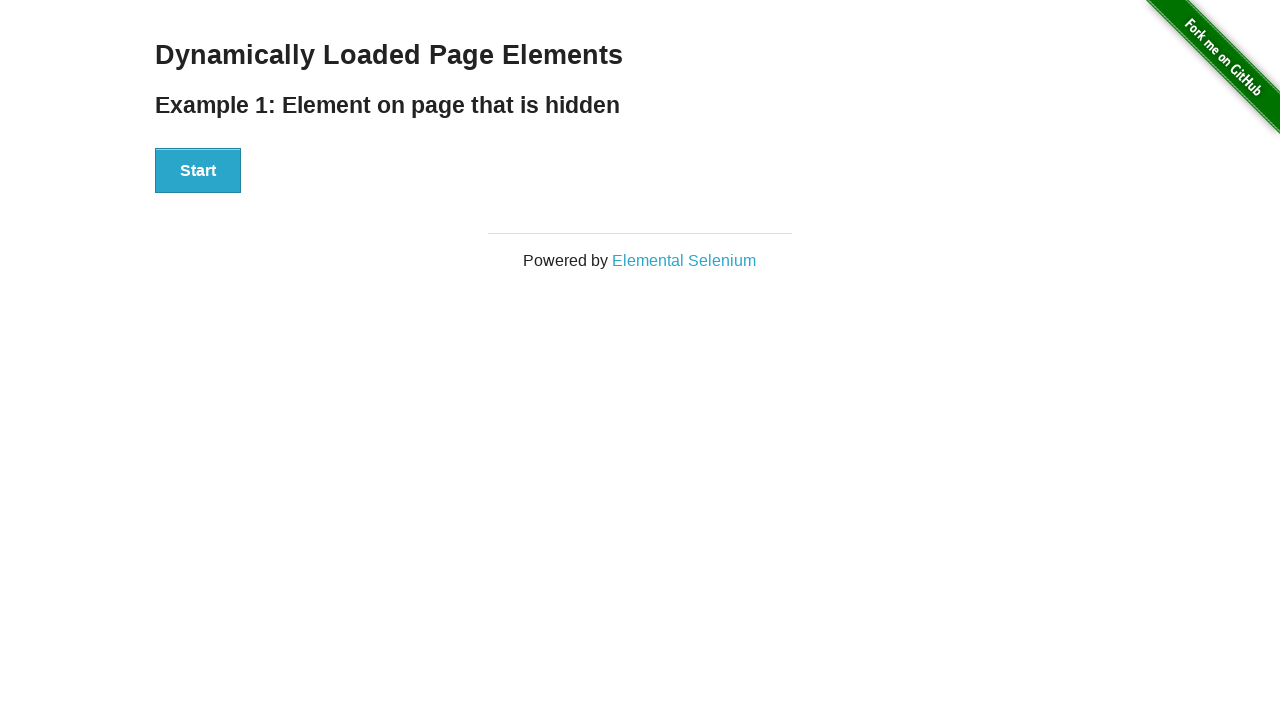

Clicked start button to trigger dynamic loading at (198, 171) on xpath=//button
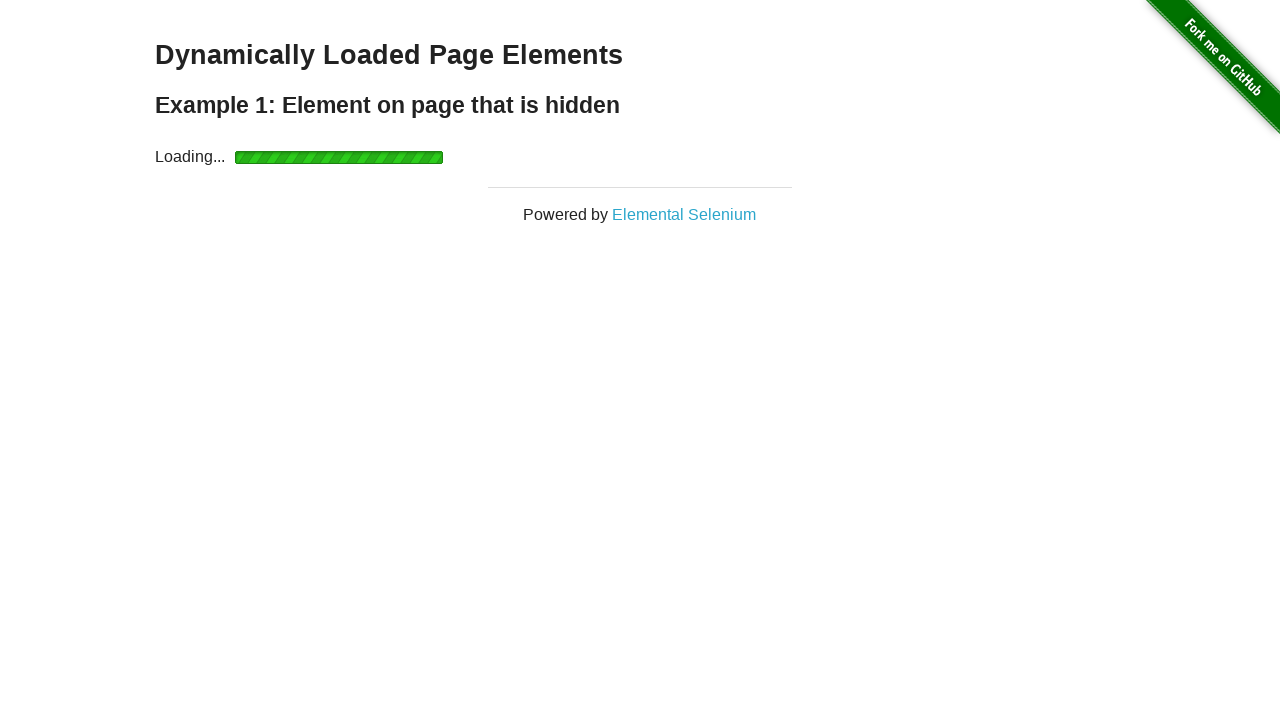

Waited for 'Hello World!' text to become visible
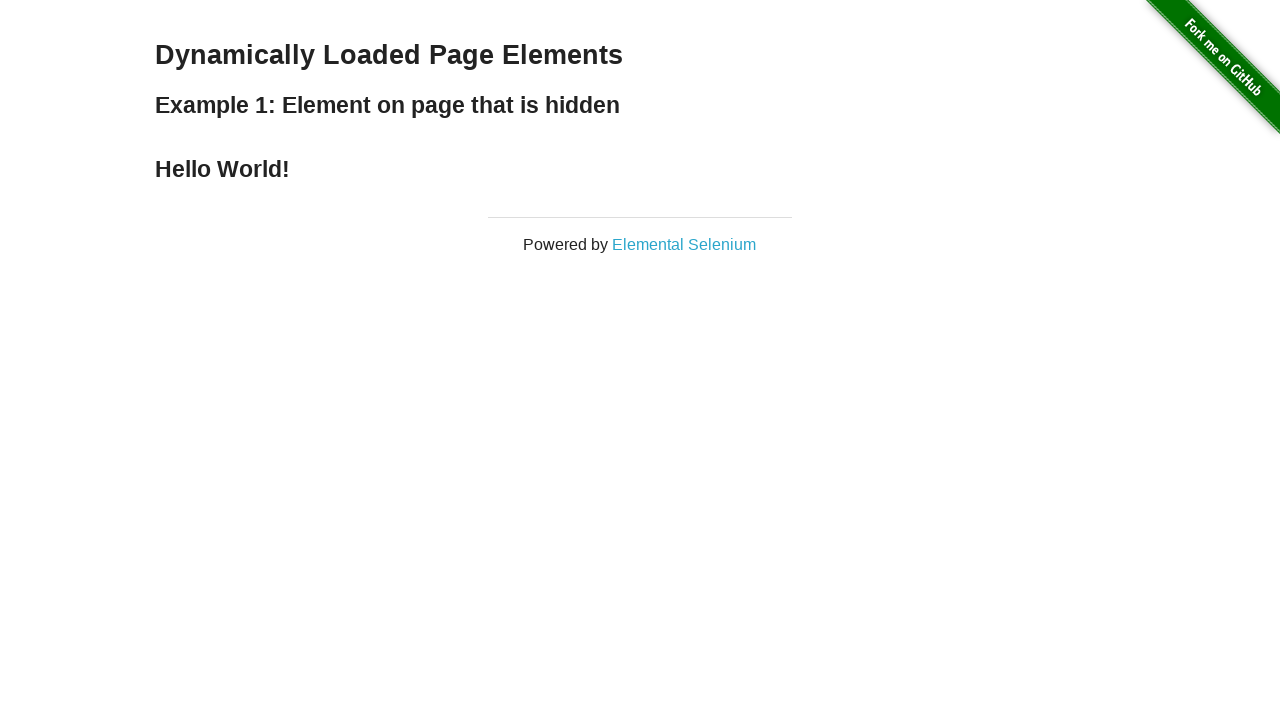

Verified that 'Hello World!' text is present and correct
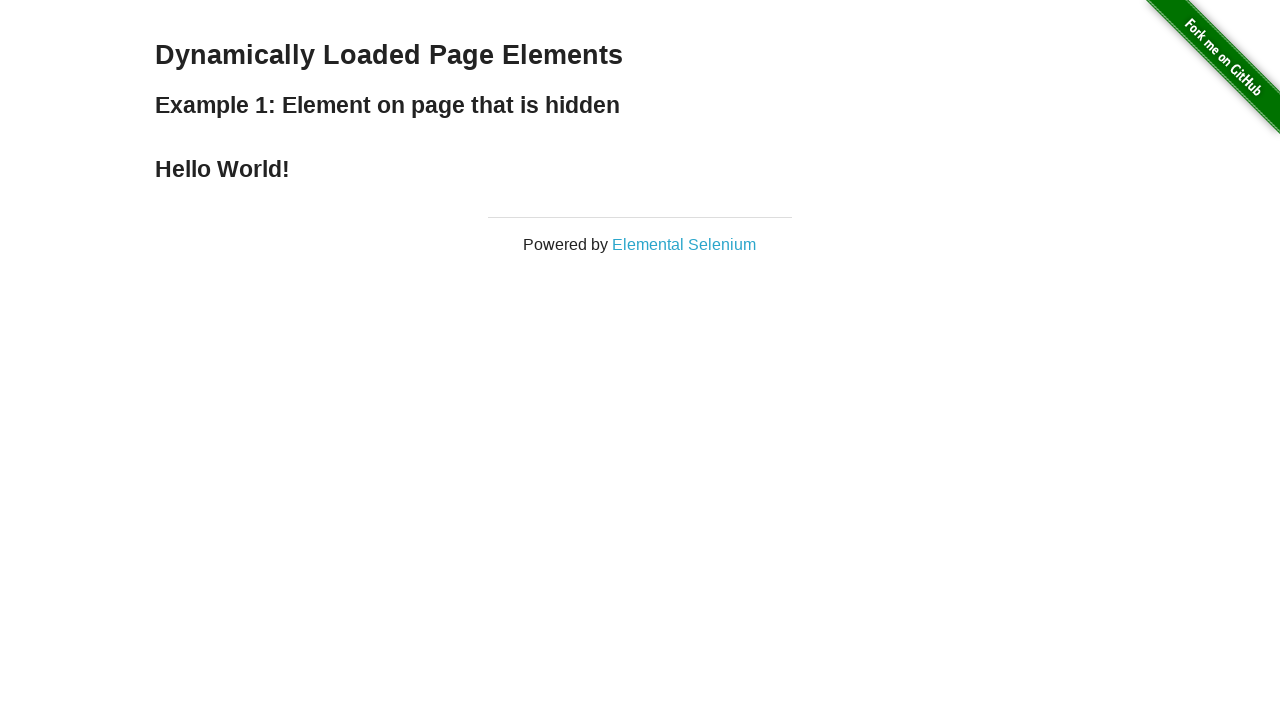

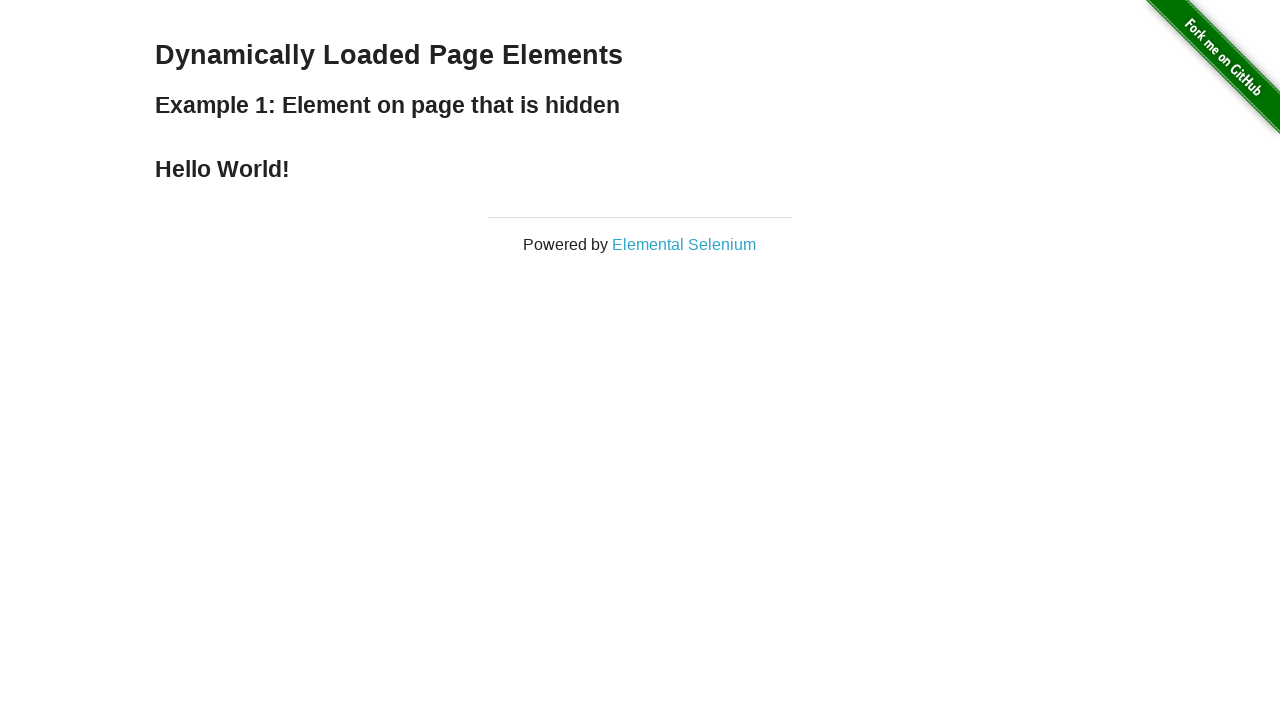